Tests A/B test opt-out functionality by first verifying the page is in an A/B test group, then adding an opt-out cookie, refreshing, and confirming the page shows "No A/B Test"

Starting URL: http://the-internet.herokuapp.com/abtest

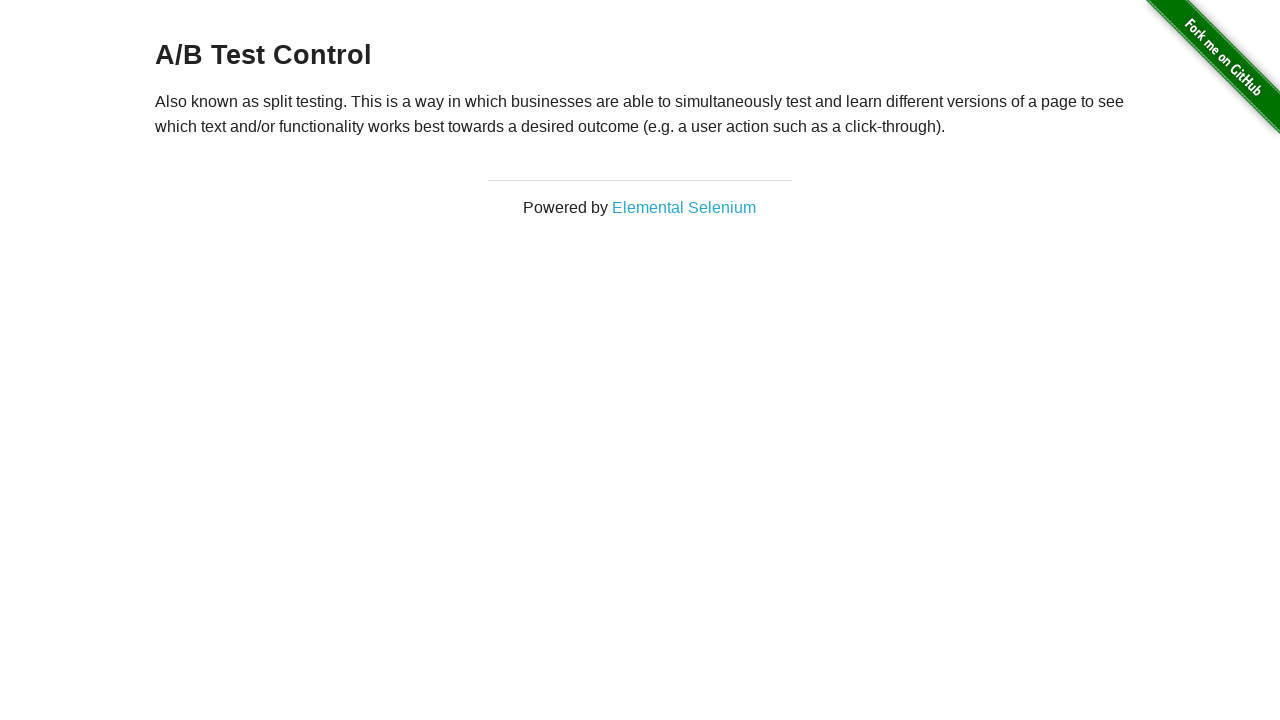

Retrieved heading text to verify A/B test group membership
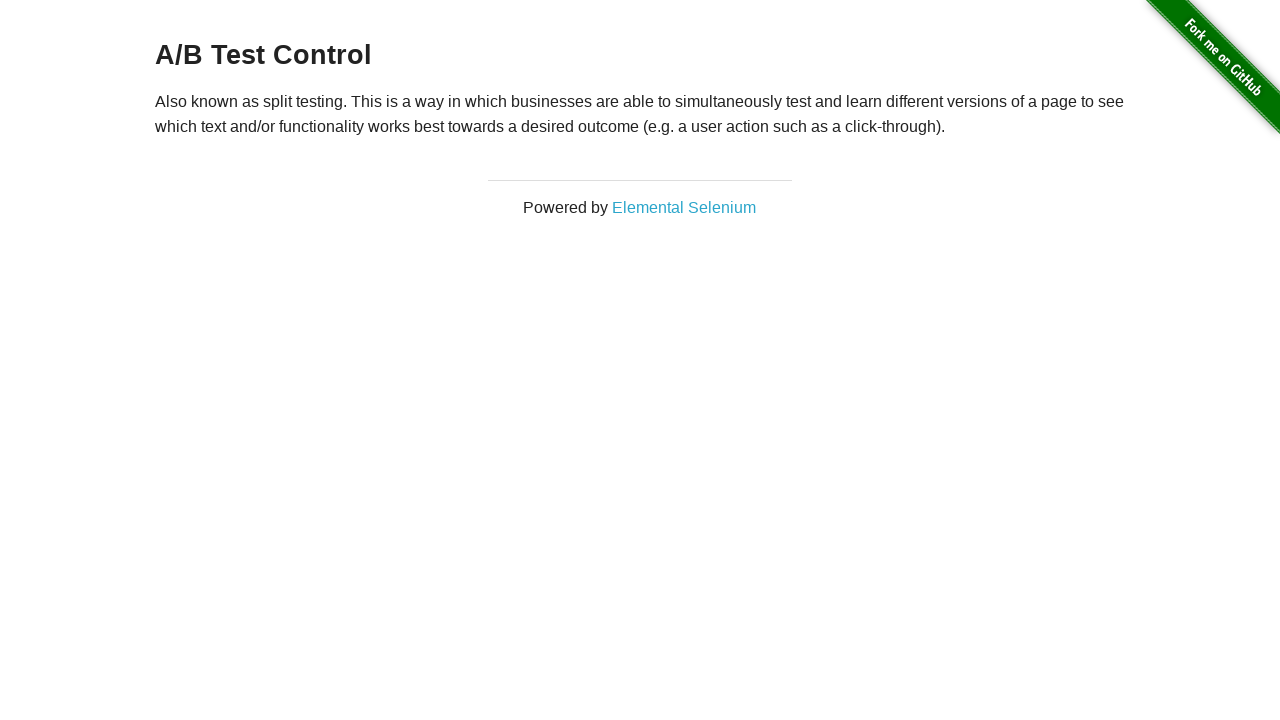

Confirmed page is in A/B test group (Variation 1 or Control)
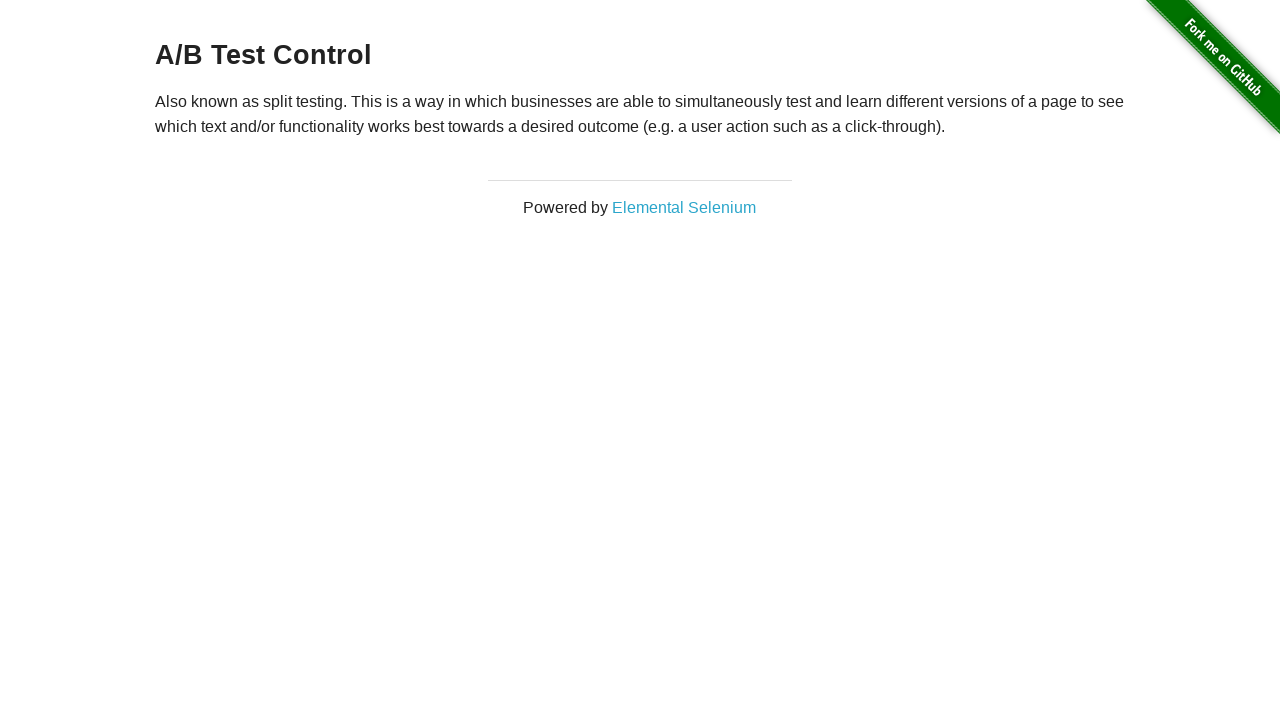

Added optimizelyOptOut cookie with value 'true'
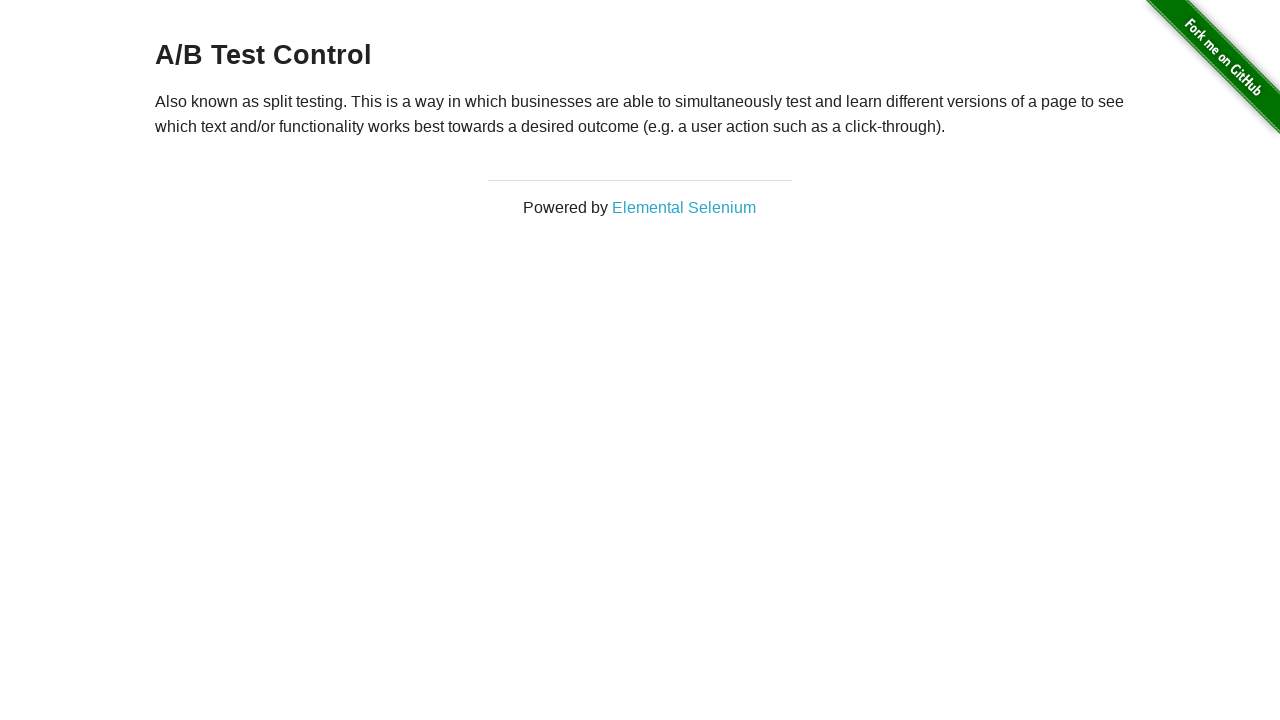

Reloaded page after adding opt-out cookie
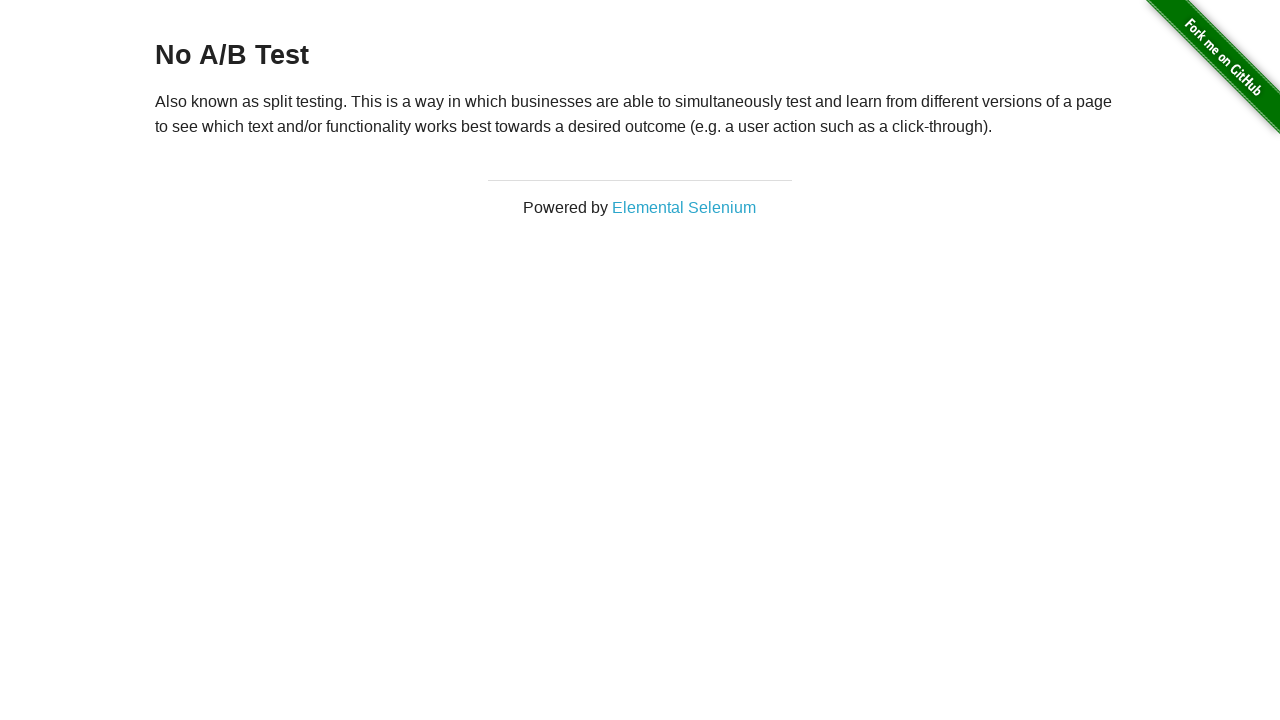

Retrieved heading text to verify opt-out status
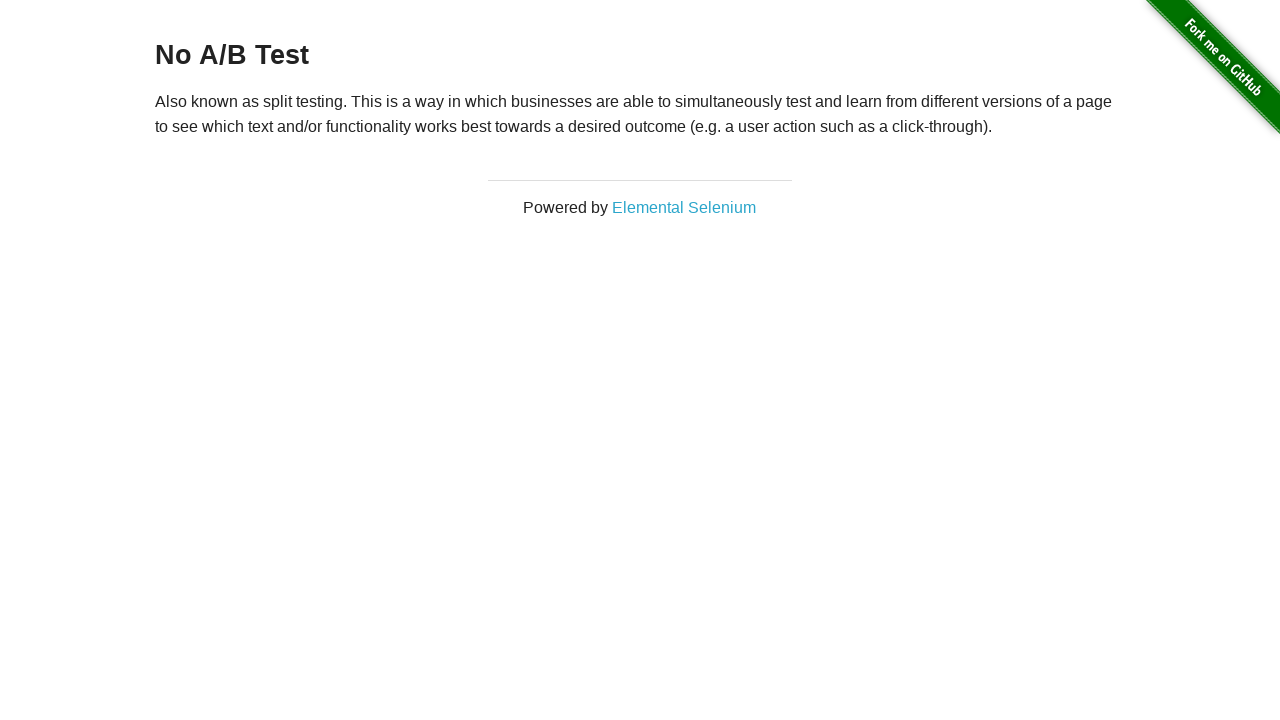

Confirmed page displays 'No A/B Test' message after opt-out
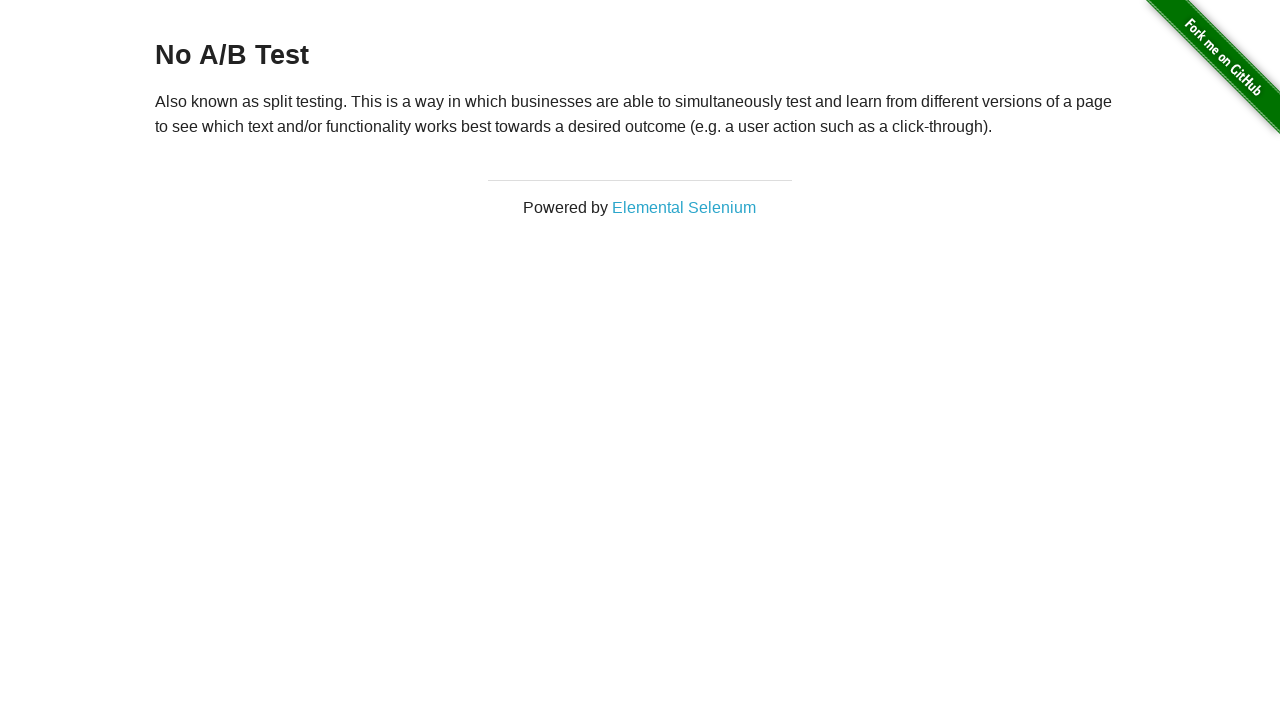

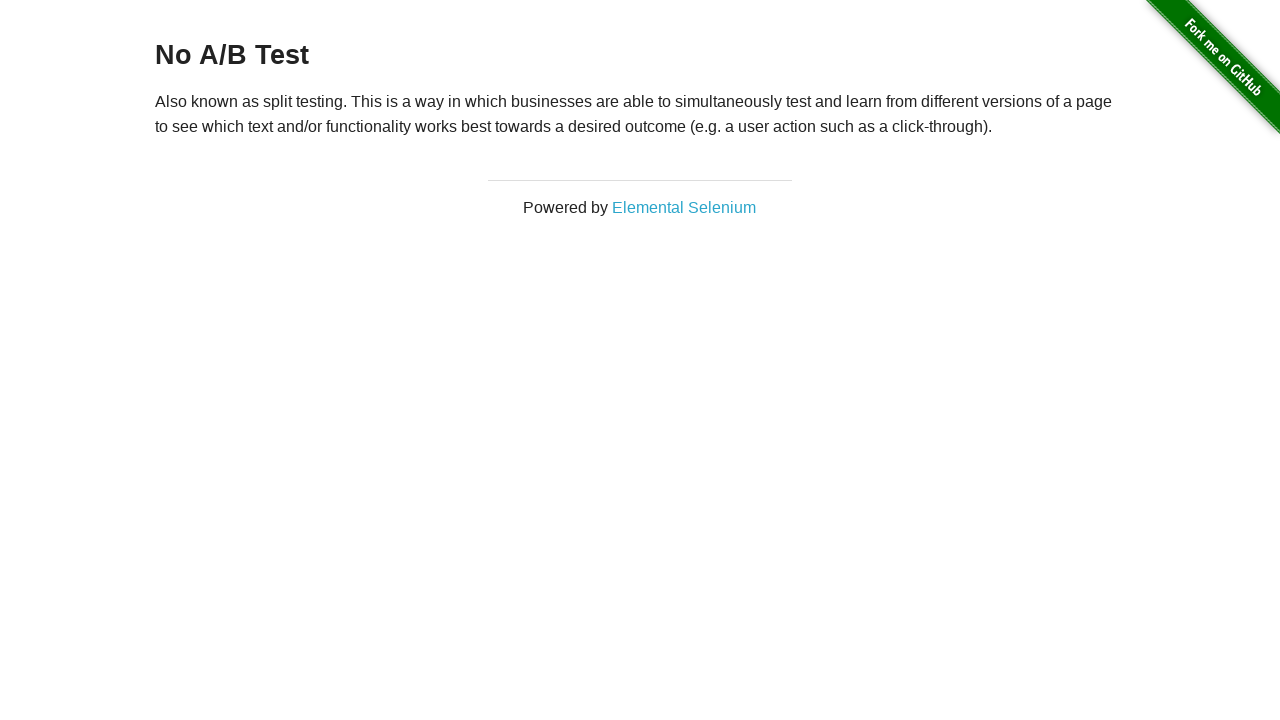